Tests web table sorting by clicking the Due column header twice to sort by highest debt

Starting URL: https://the-internet.herokuapp.com/tables

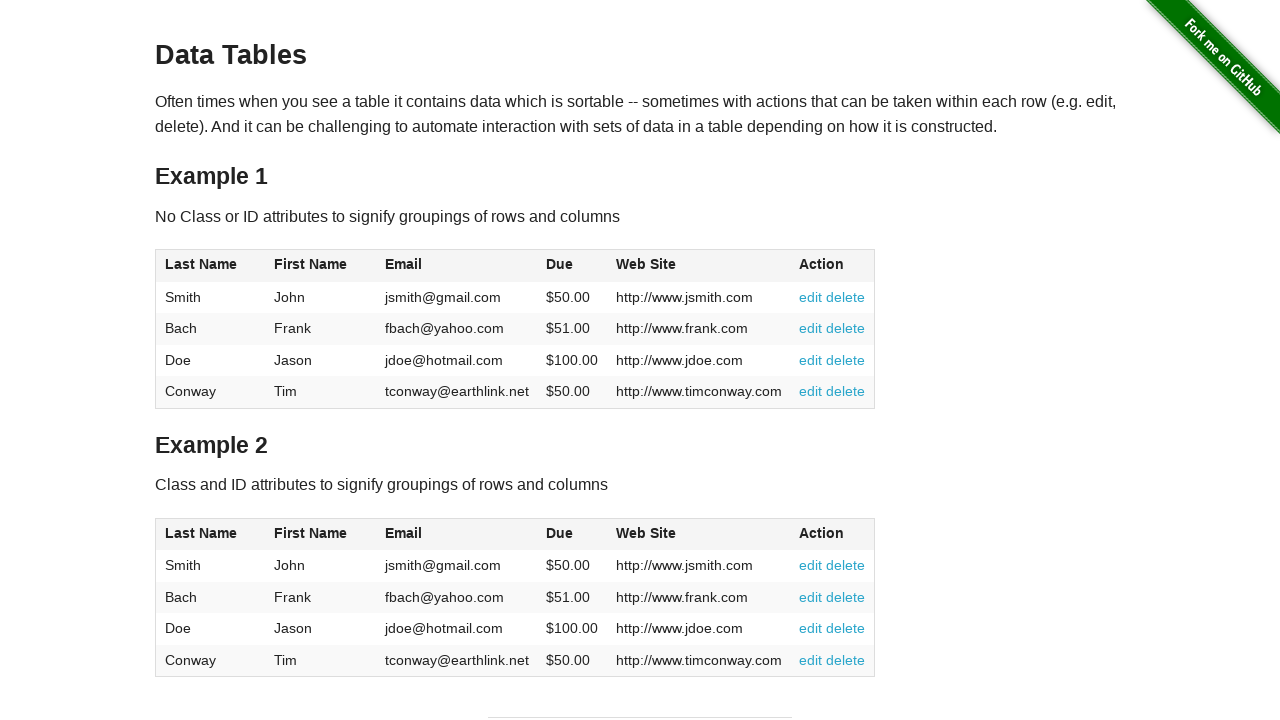

Located the first table on the page
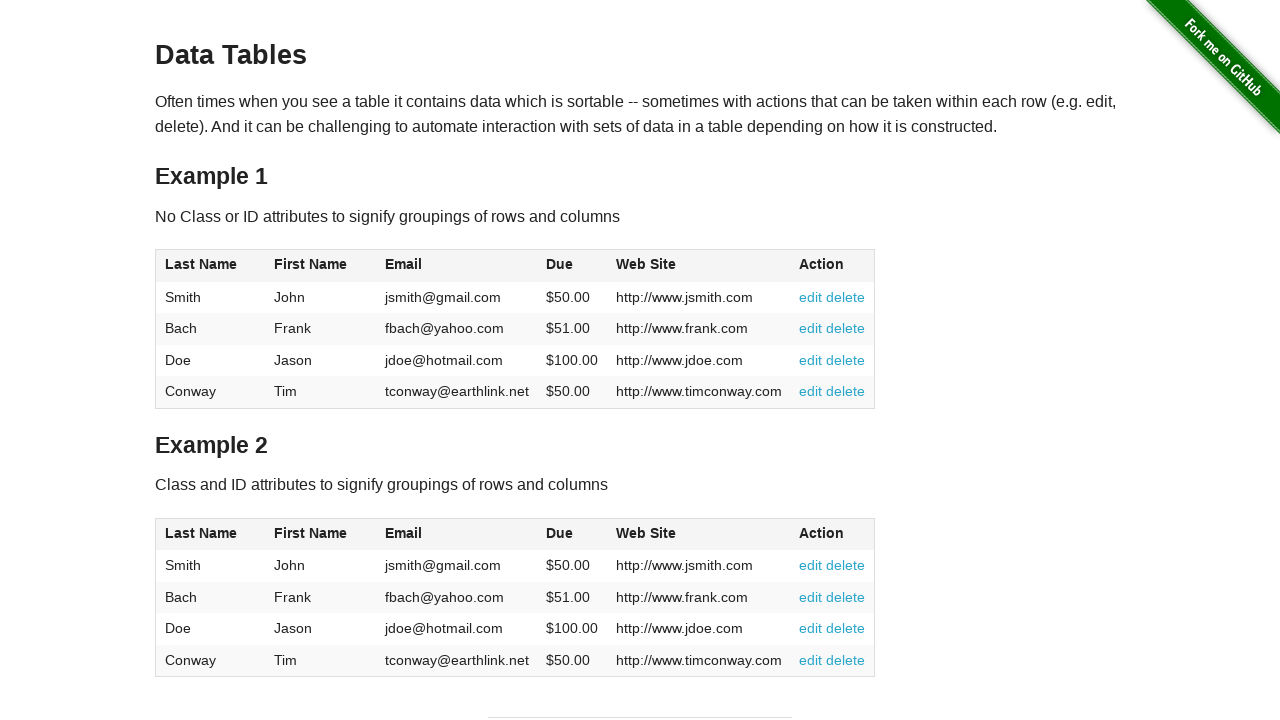

Located the Due column header (4th column) in the table
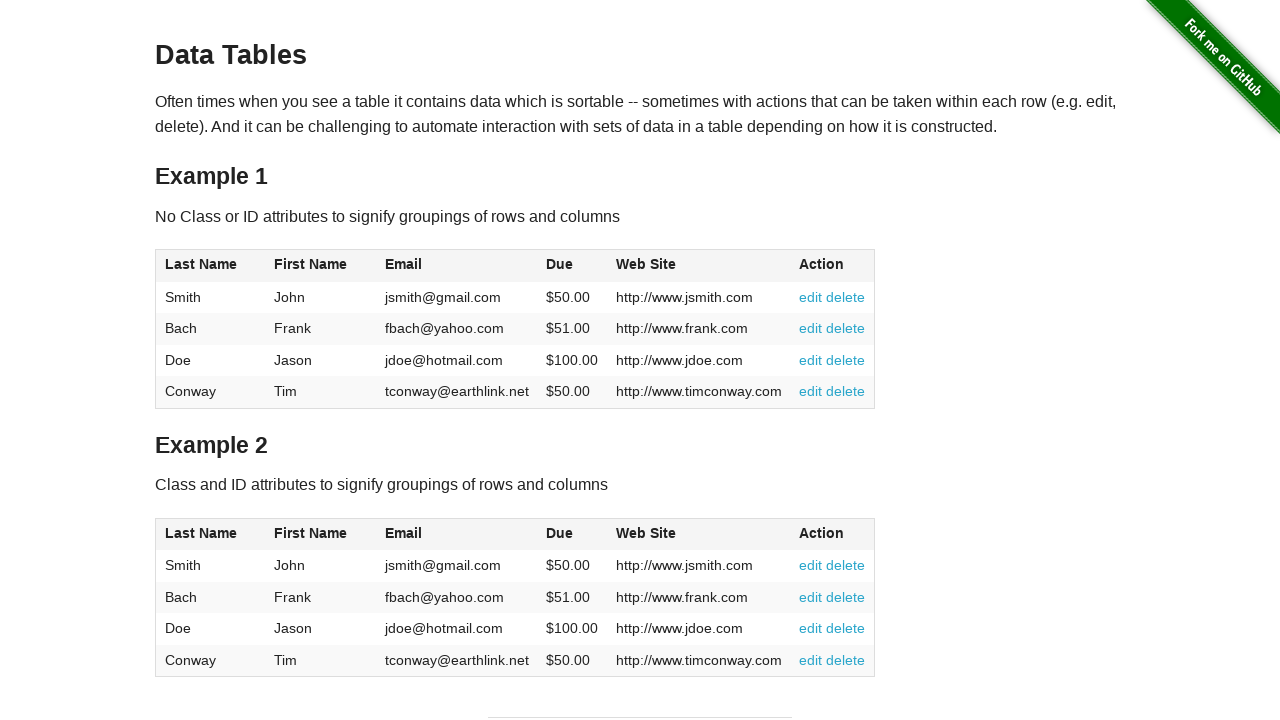

Clicked Due column header for first sort at (572, 266) on table >> nth=0 >> thead th >> nth=3
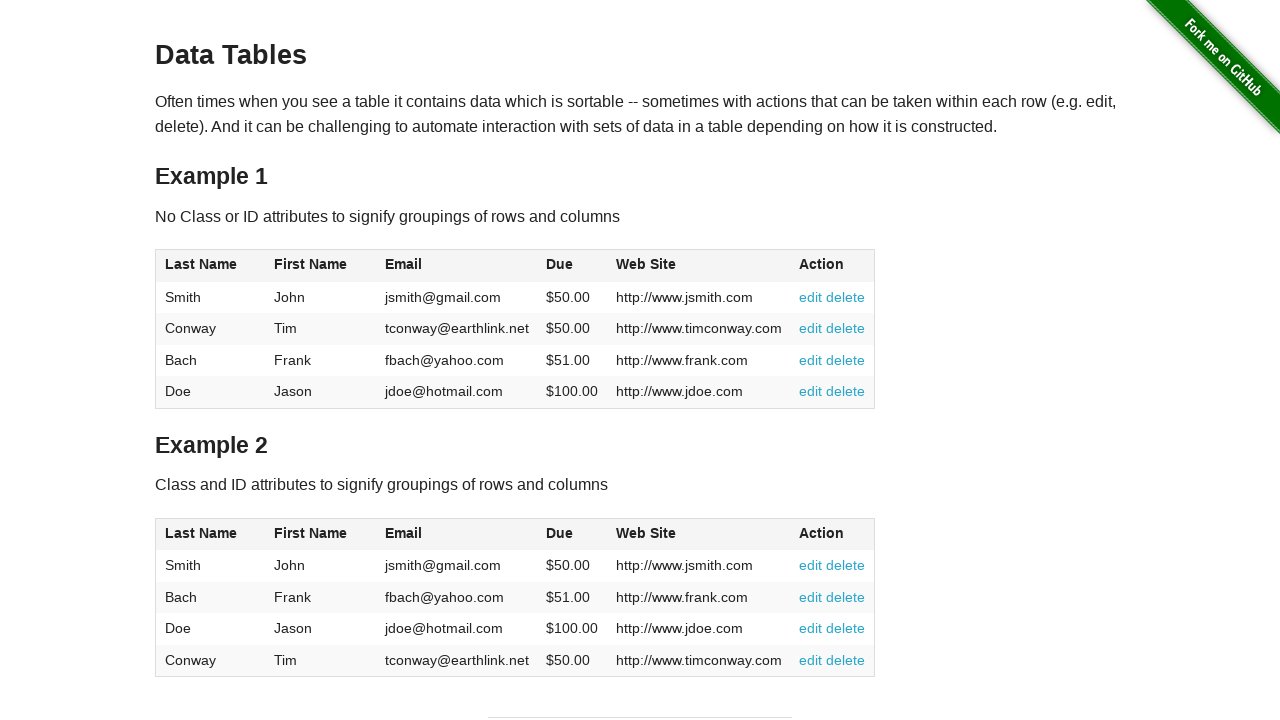

Clicked Due column header for second sort, sorting by highest debt at (572, 266) on table >> nth=0 >> thead th >> nth=3
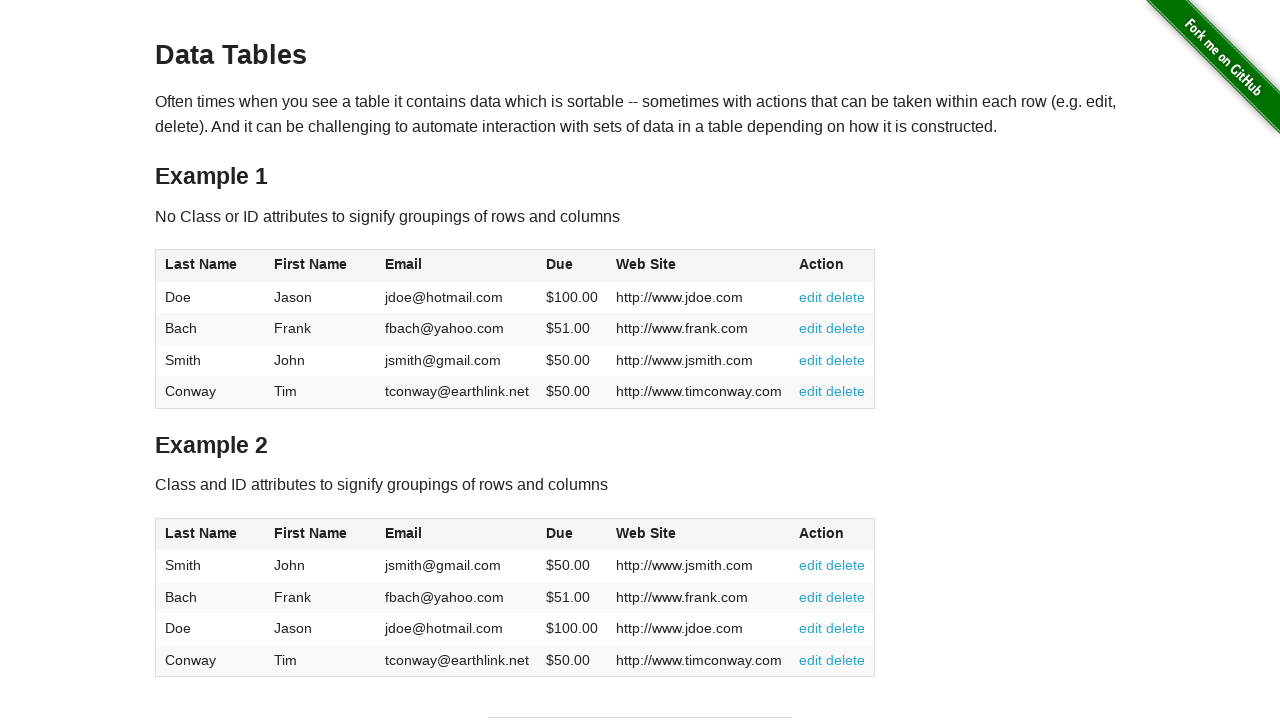

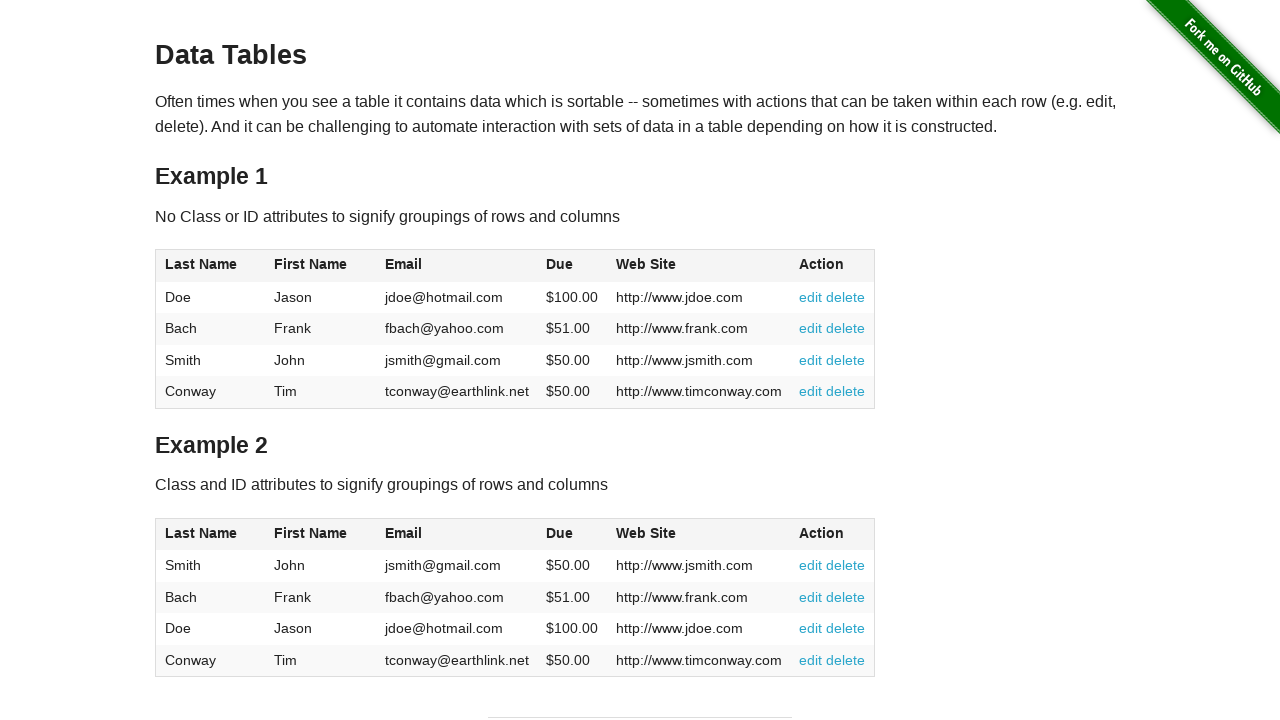